Navigates to Remotive.com DevOps jobs page and interacts with job listing tiles by hovering over them

Starting URL: https://remotive.com/remote-jobs/devops

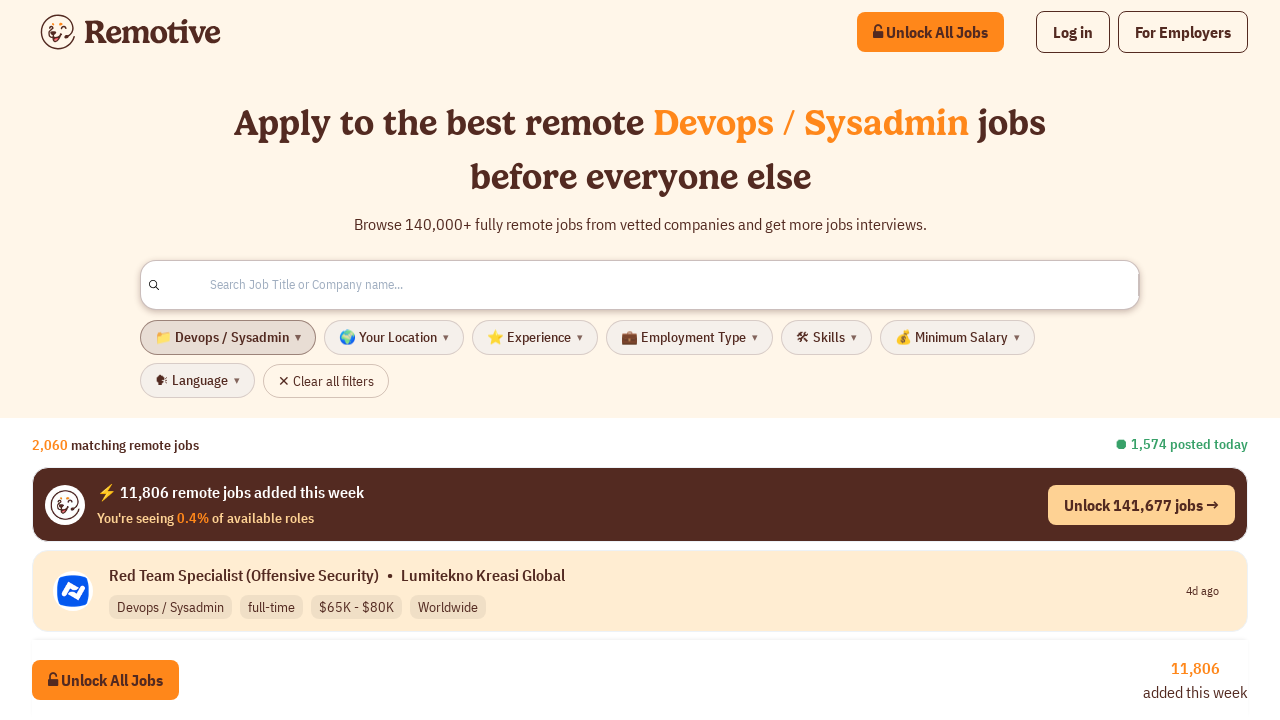

Waited for job tiles to load on Remotive DevOps jobs page
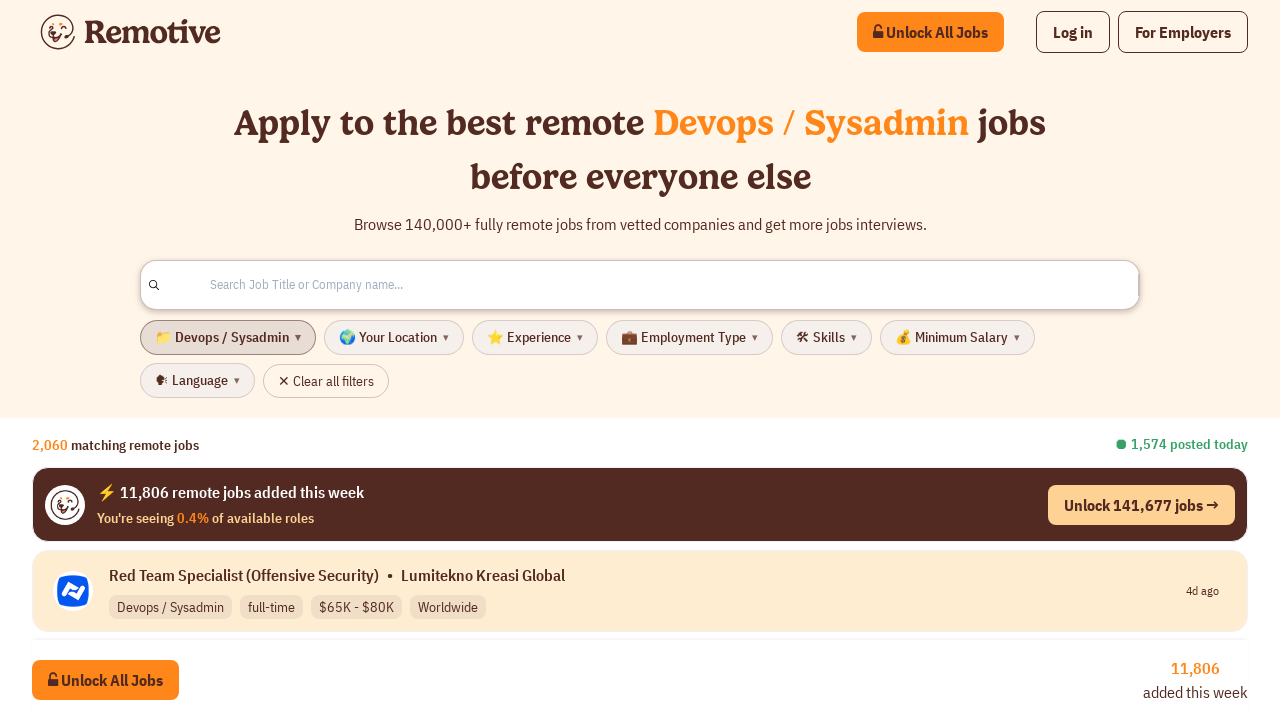

Retrieved all job tile elements from the page
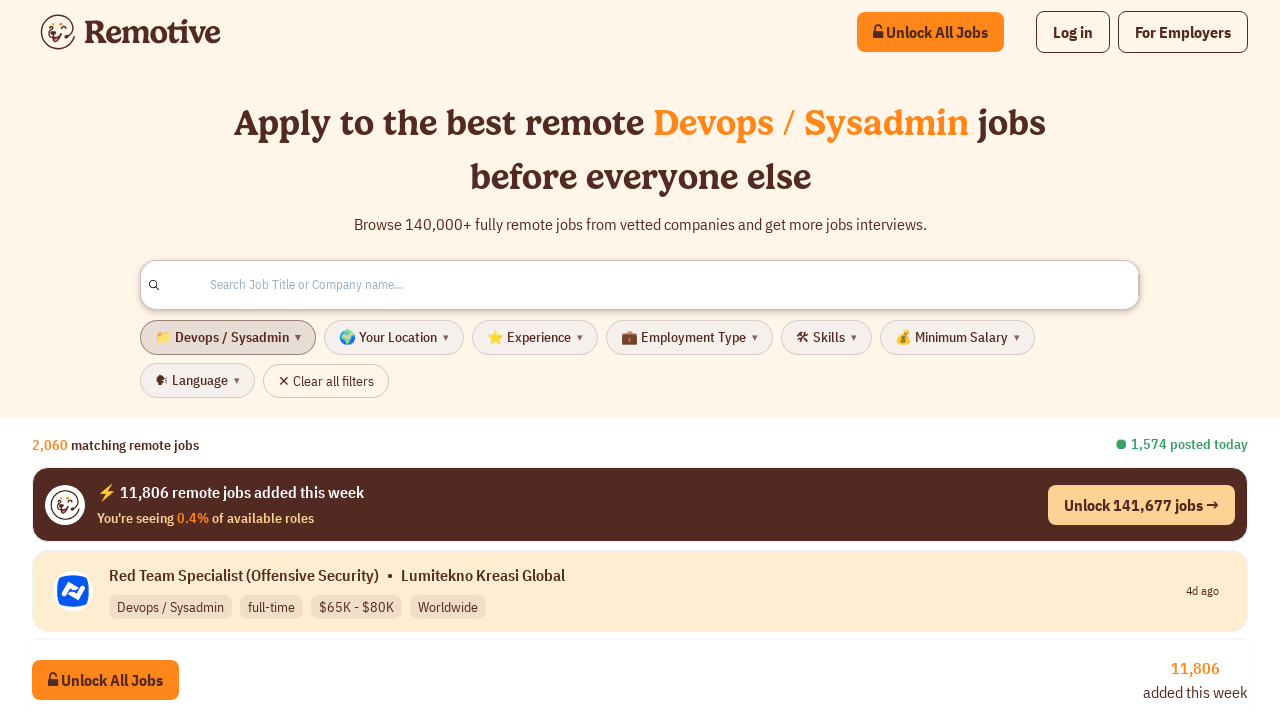

Hovered over job tile #1 to trigger hover effects at (640, 505) on .job-tile >> nth=0
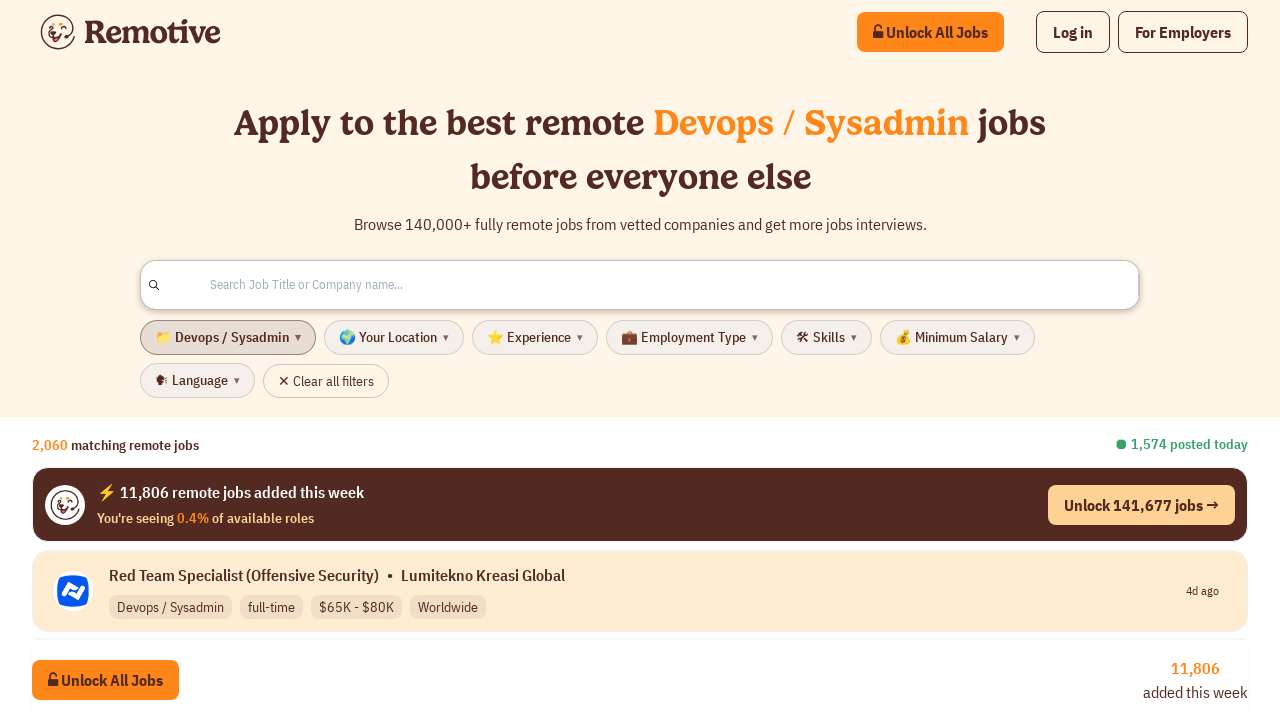

Hovered over job tile #2 to trigger hover effects at (640, 591) on .job-tile >> nth=1
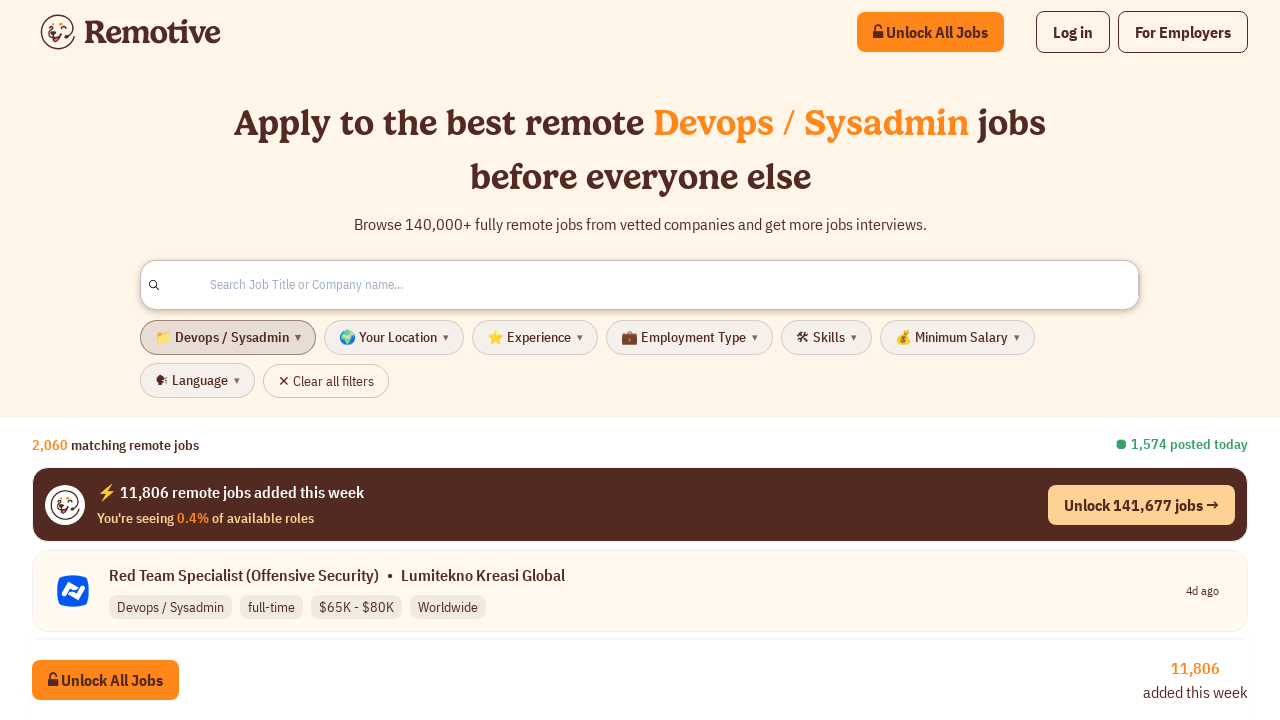

Hovered over job tile #3 to trigger hover effects at (640, 360) on .job-tile >> nth=2
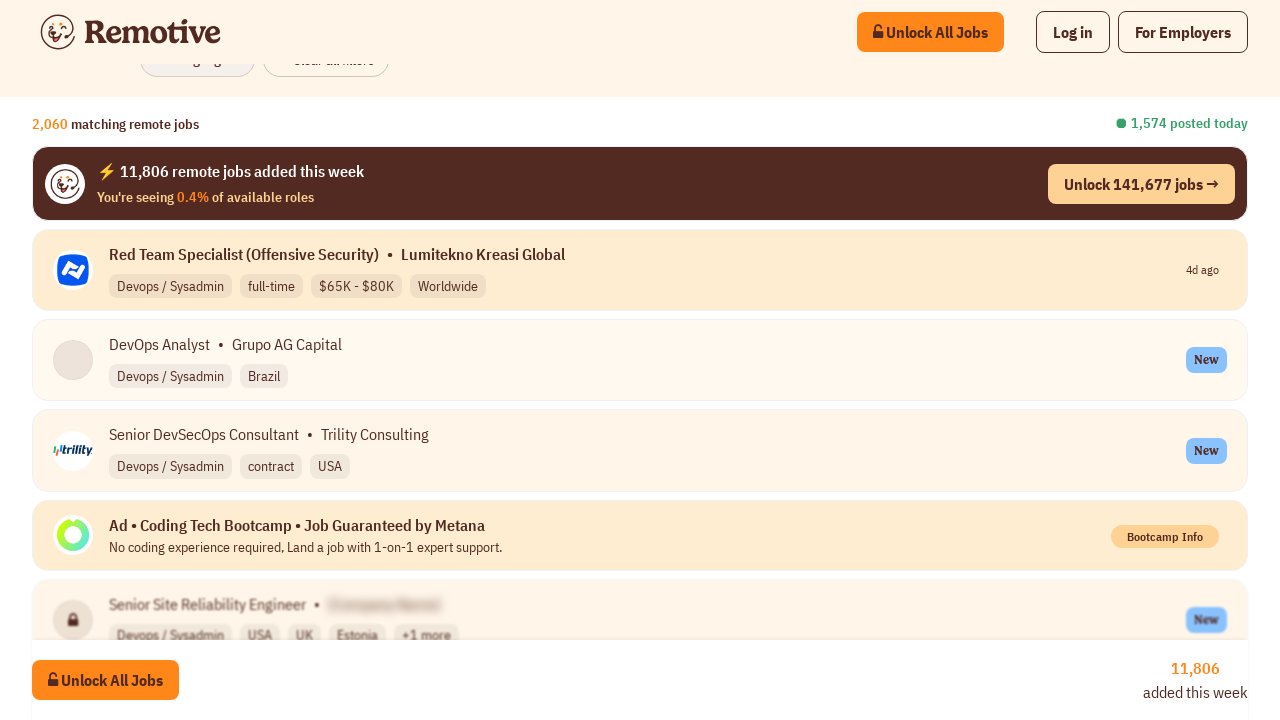

Hovered over job tile #4 to trigger hover effects at (640, 451) on .job-tile >> nth=3
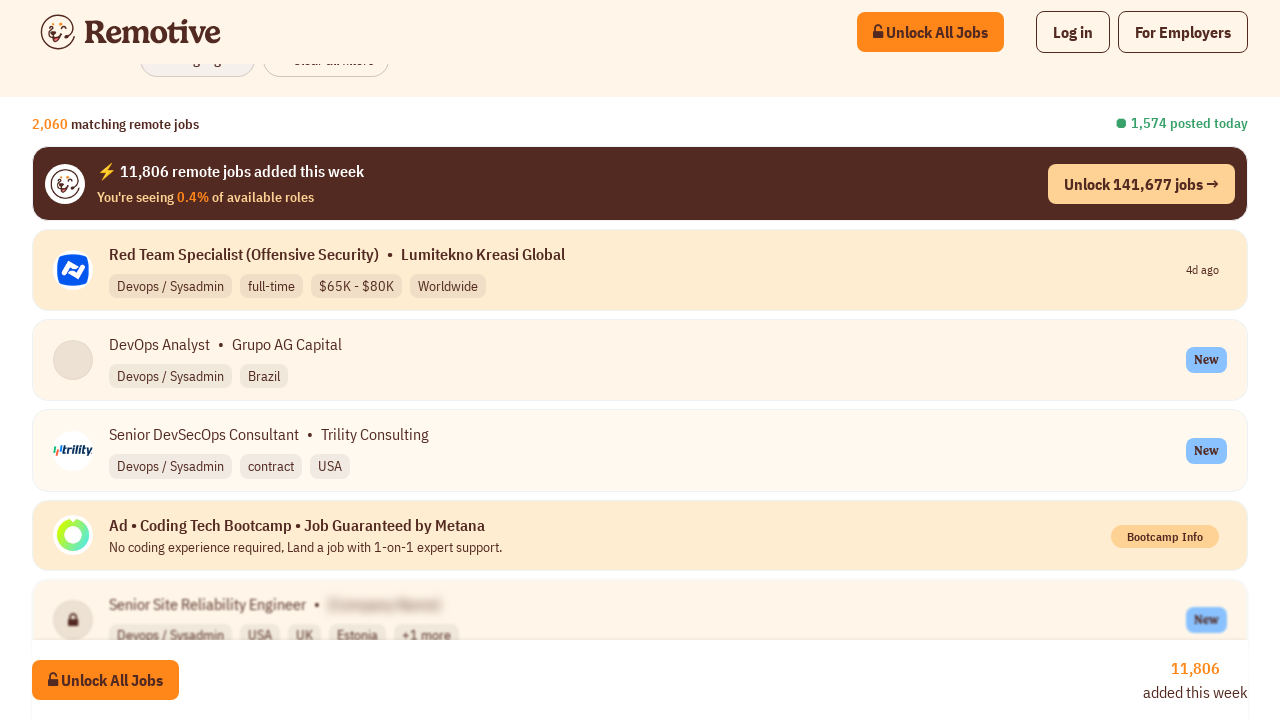

Hovered over job tile #5 to trigger hover effects at (640, 535) on .job-tile >> nth=4
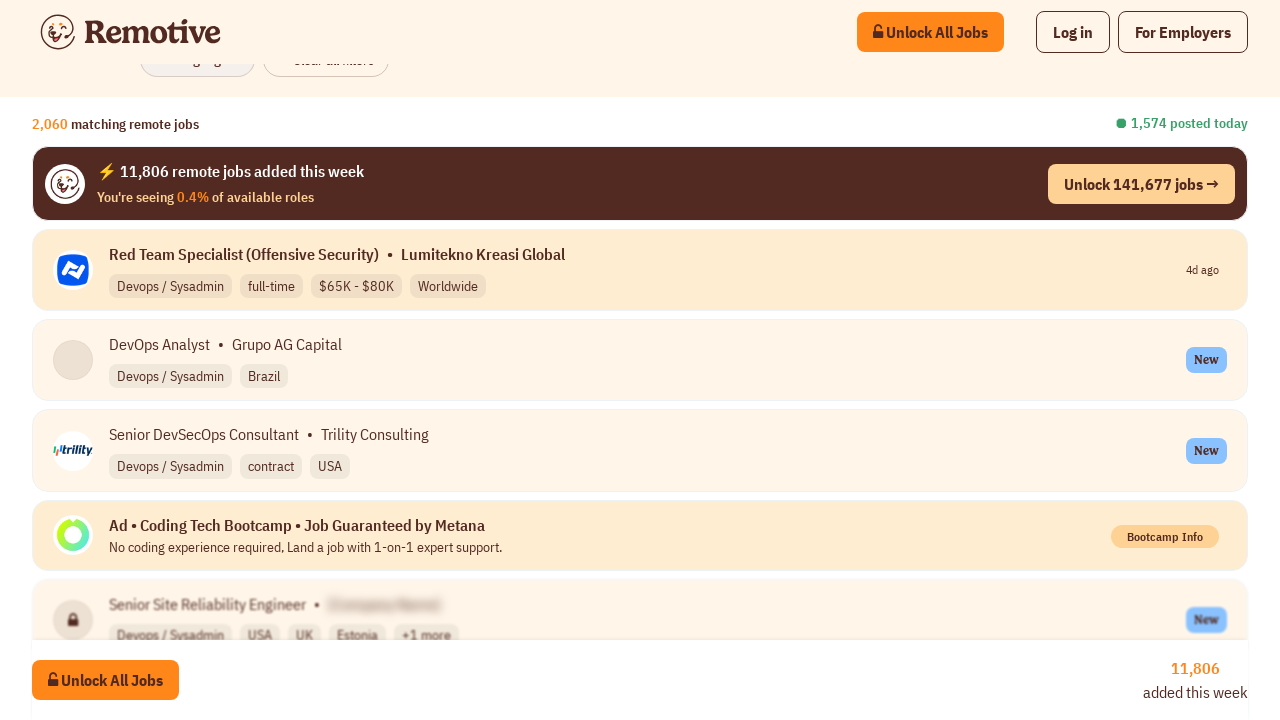

Hovered over job tile #6 to trigger hover effects at (640, 620) on .job-tile >> nth=5
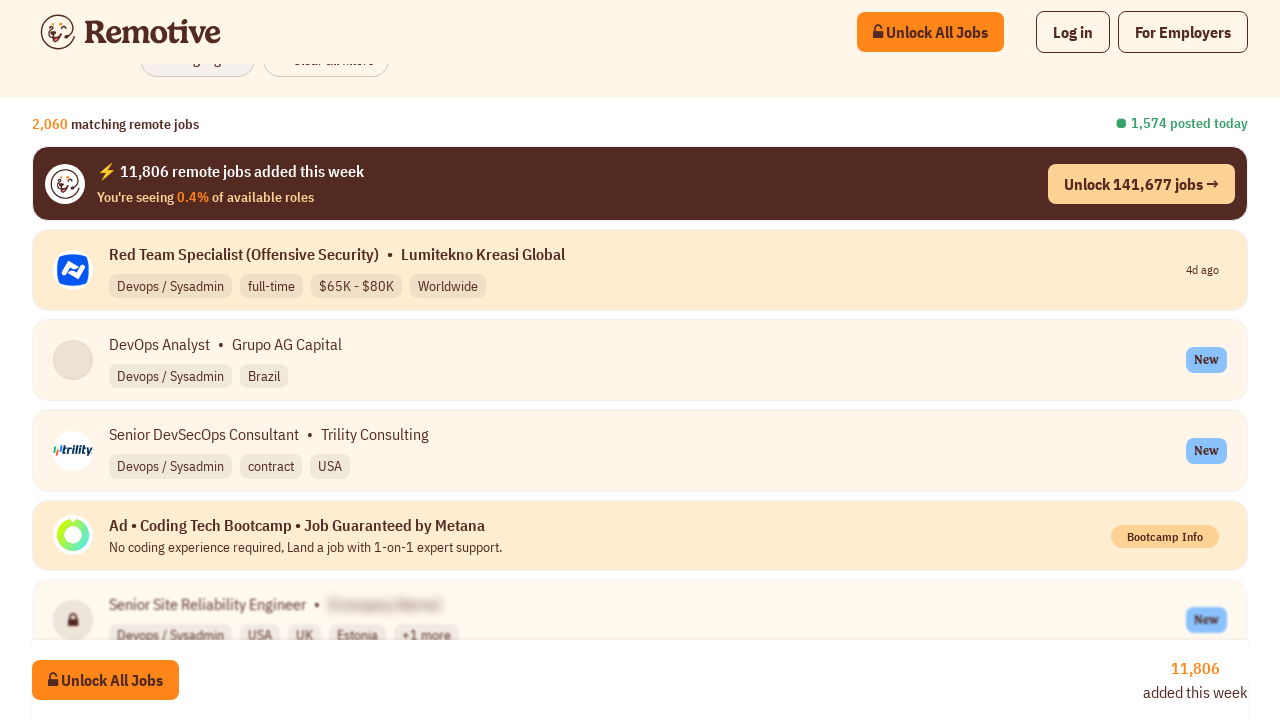

Hovered over job tile #7 to trigger hover effects at (640, 361) on .job-tile >> nth=6
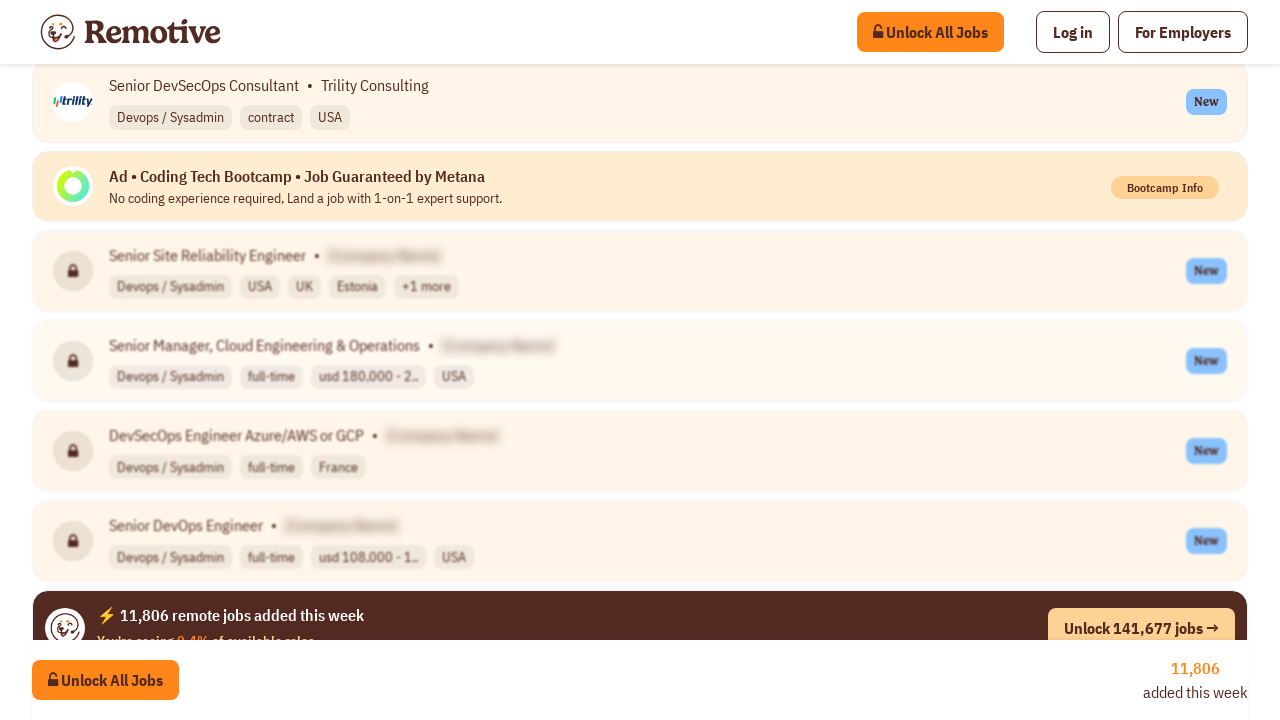

Hovered over job tile #8 to trigger hover effects at (640, 451) on .job-tile >> nth=7
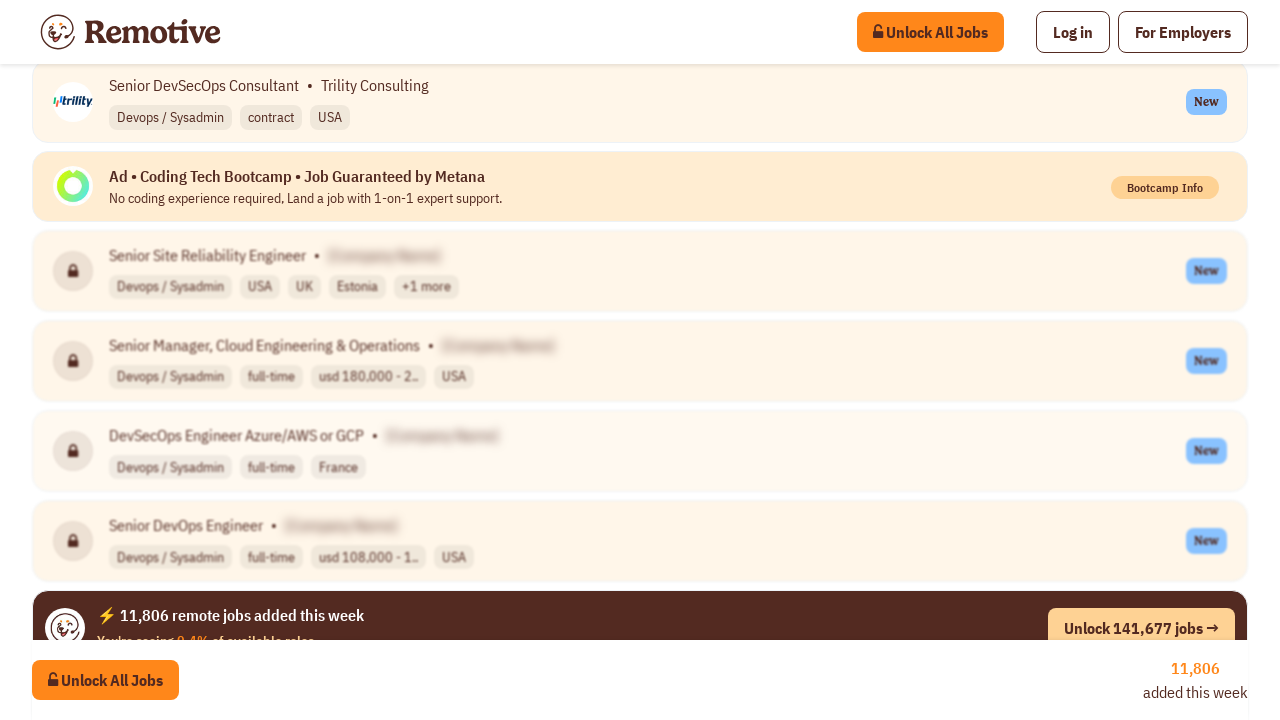

Hovered over job tile #9 to trigger hover effects at (640, 541) on .job-tile >> nth=8
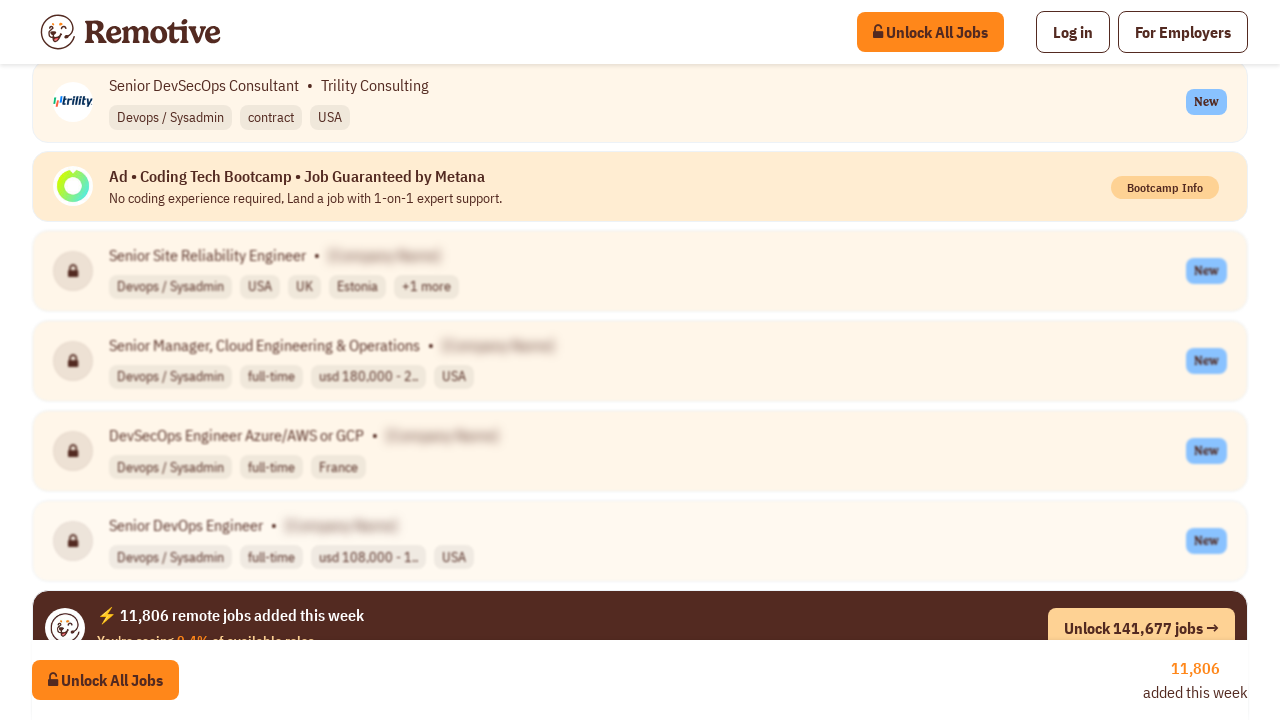

Hovered over job tile #10 to trigger hover effects at (640, 628) on .job-tile >> nth=9
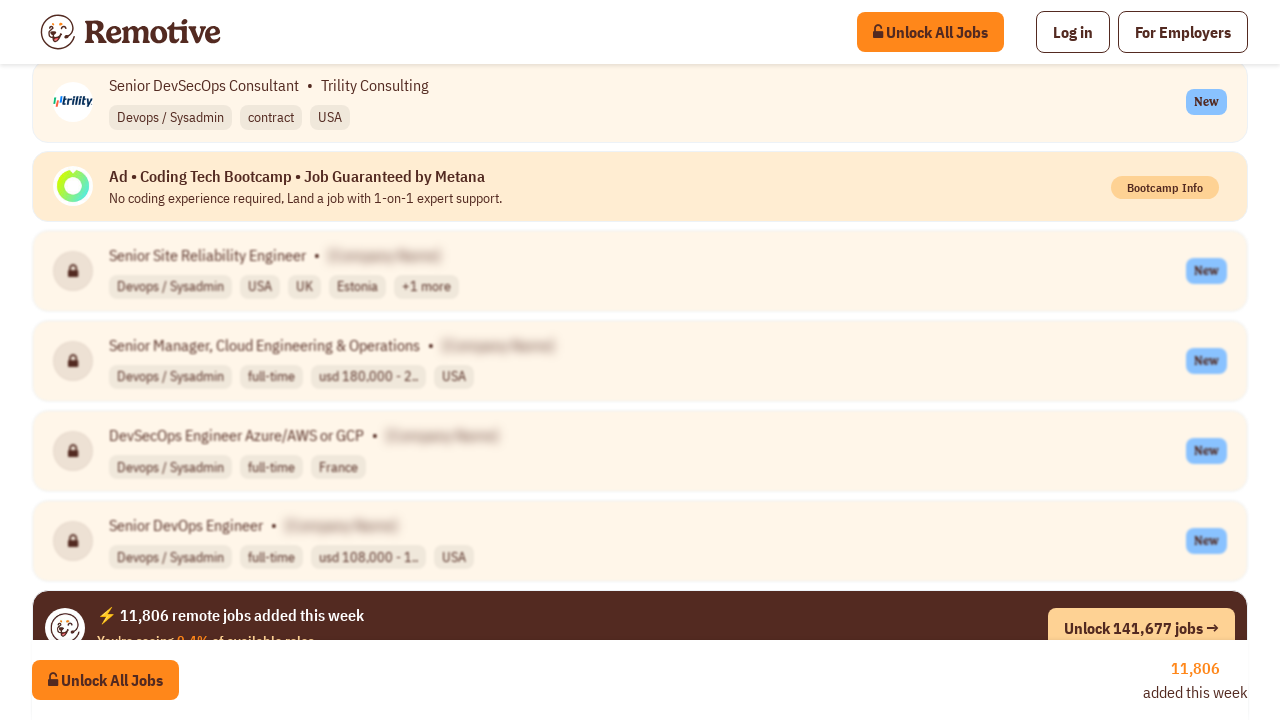

Hovered over job tile #11 to trigger hover effects at (640, 360) on .job-tile >> nth=10
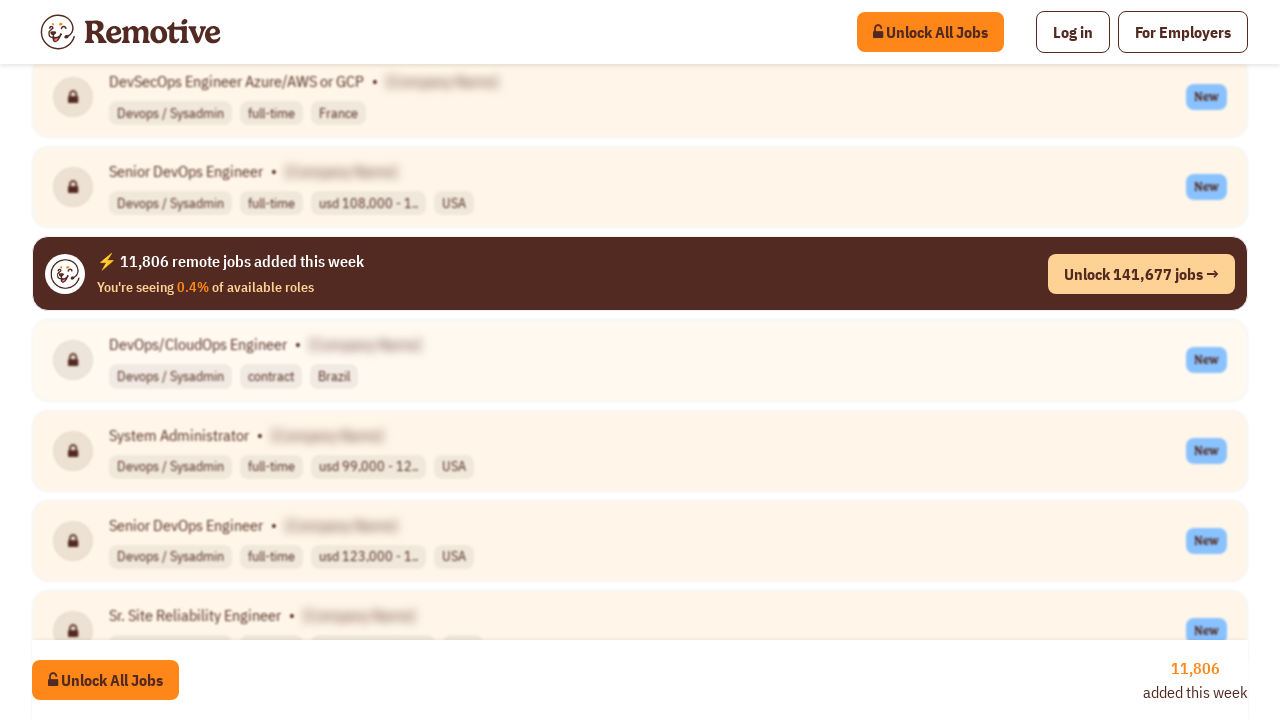

Hovered over job tile #12 to trigger hover effects at (640, 451) on .job-tile >> nth=11
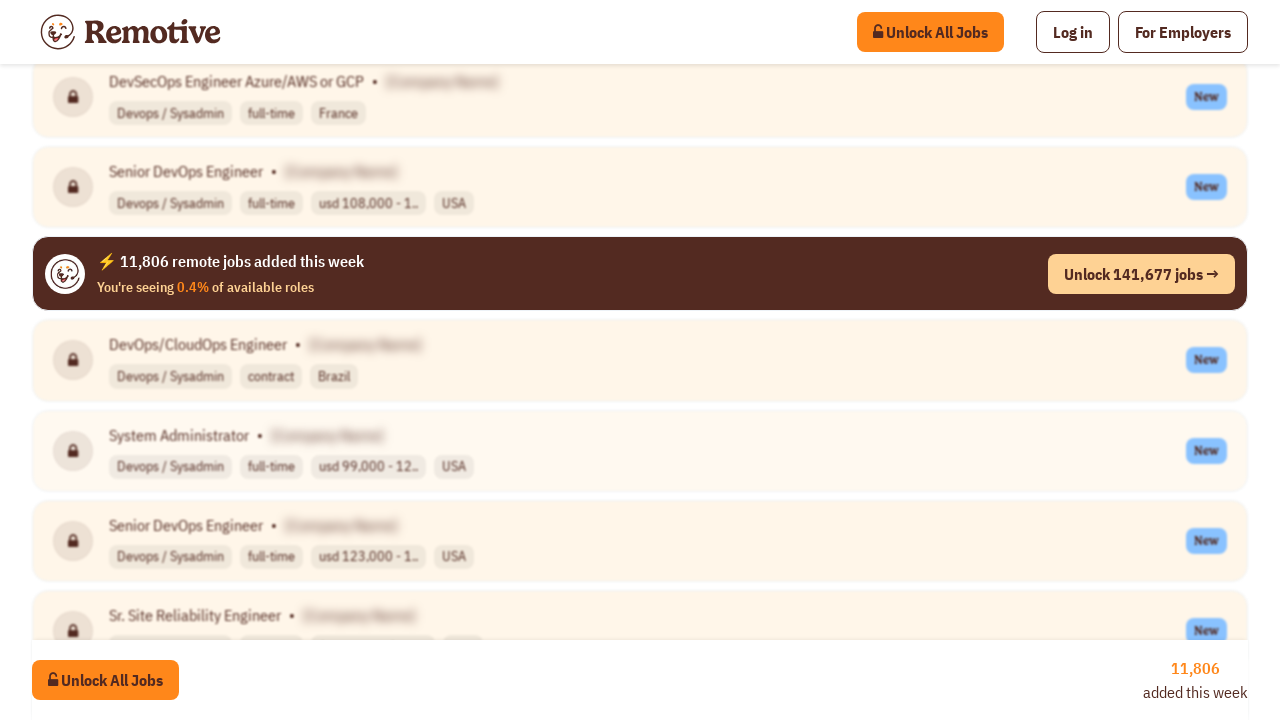

Hovered over job tile #13 to trigger hover effects at (640, 541) on .job-tile >> nth=12
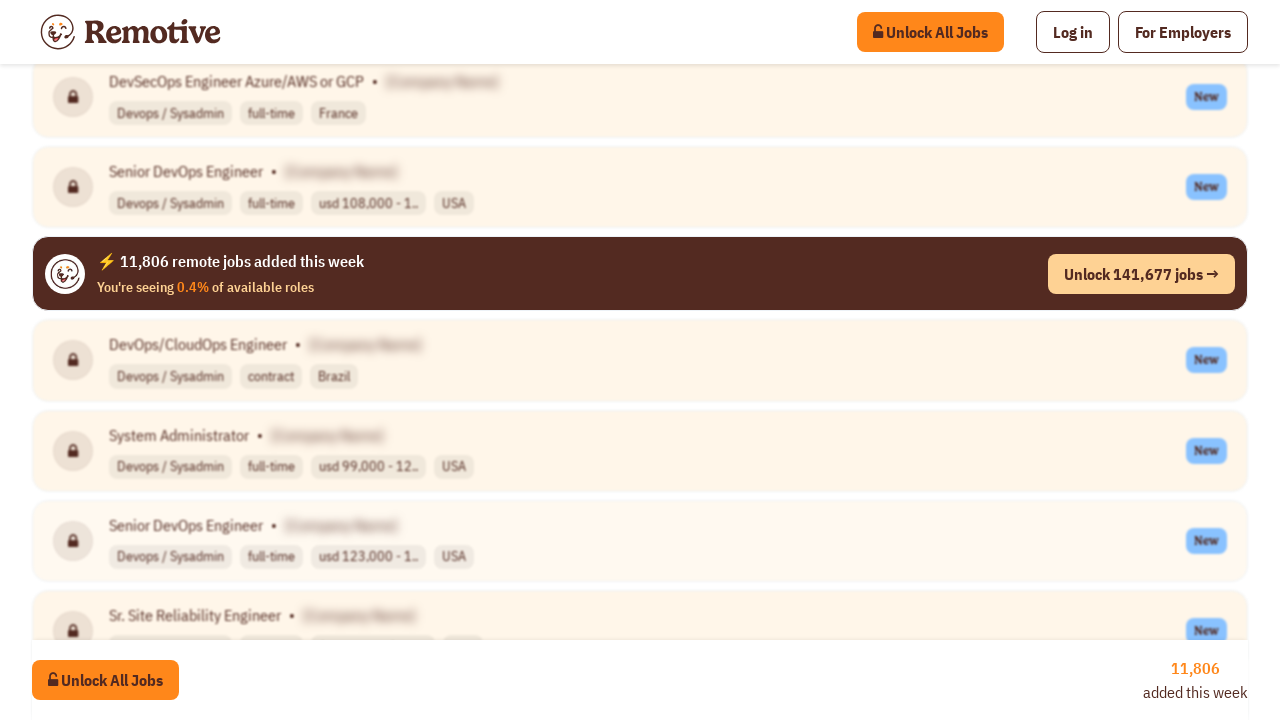

Hovered over job tile #14 to trigger hover effects at (640, 631) on .job-tile >> nth=13
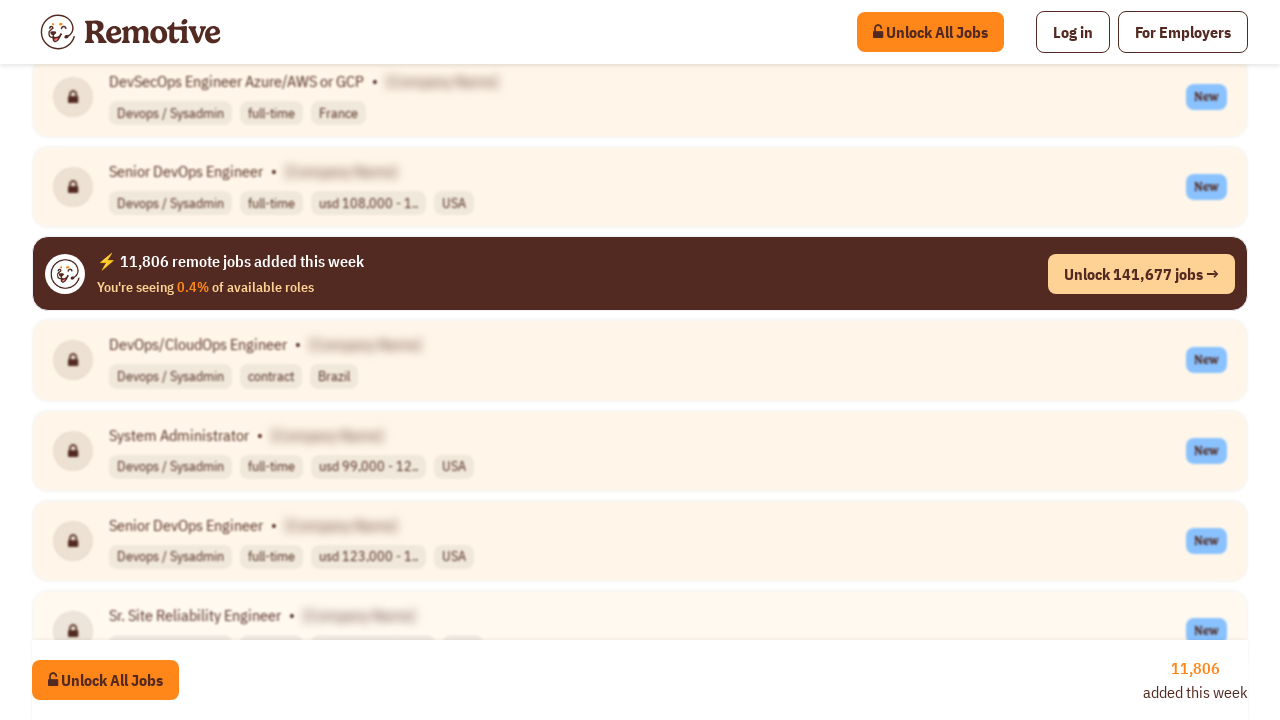

Hovered over job tile #15 to trigger hover effects at (640, 360) on .job-tile >> nth=14
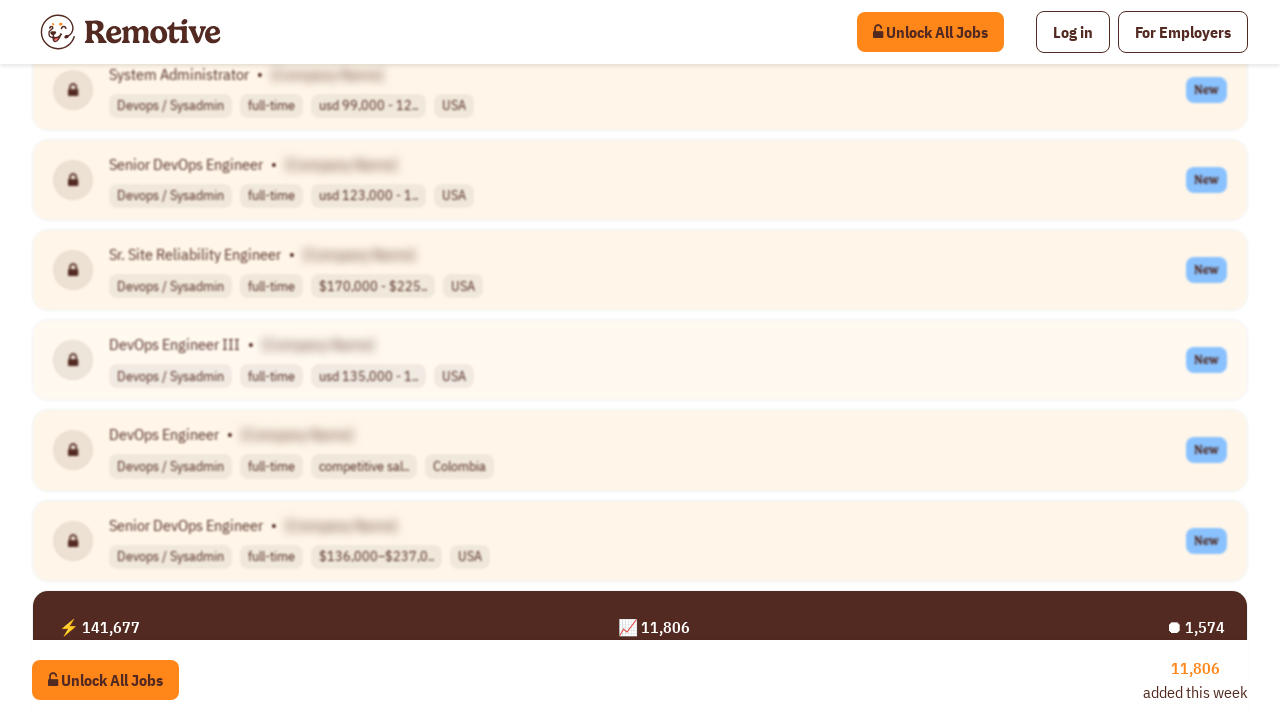

Hovered over job tile #16 to trigger hover effects at (640, 450) on .job-tile >> nth=15
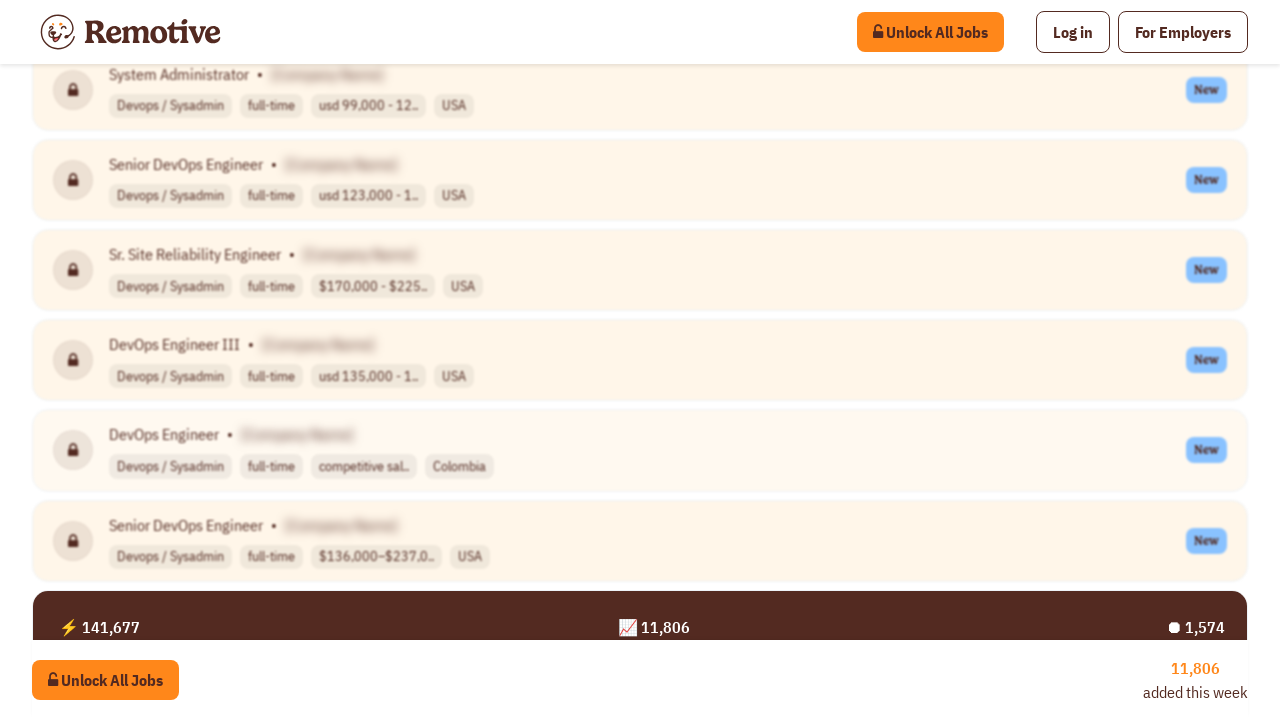

Hovered over job tile #17 to trigger hover effects at (640, 541) on .job-tile >> nth=16
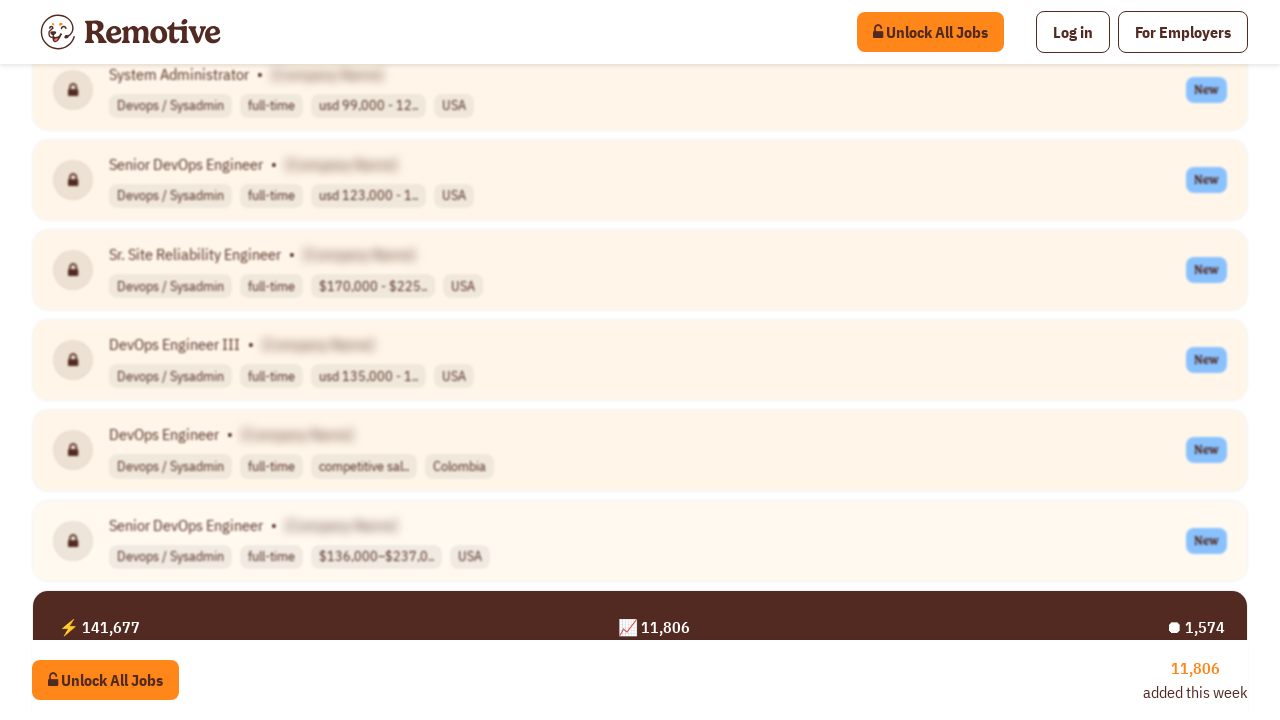

Hovered over job tile #18 to trigger hover effects at (640, 360) on .job-tile >> nth=17
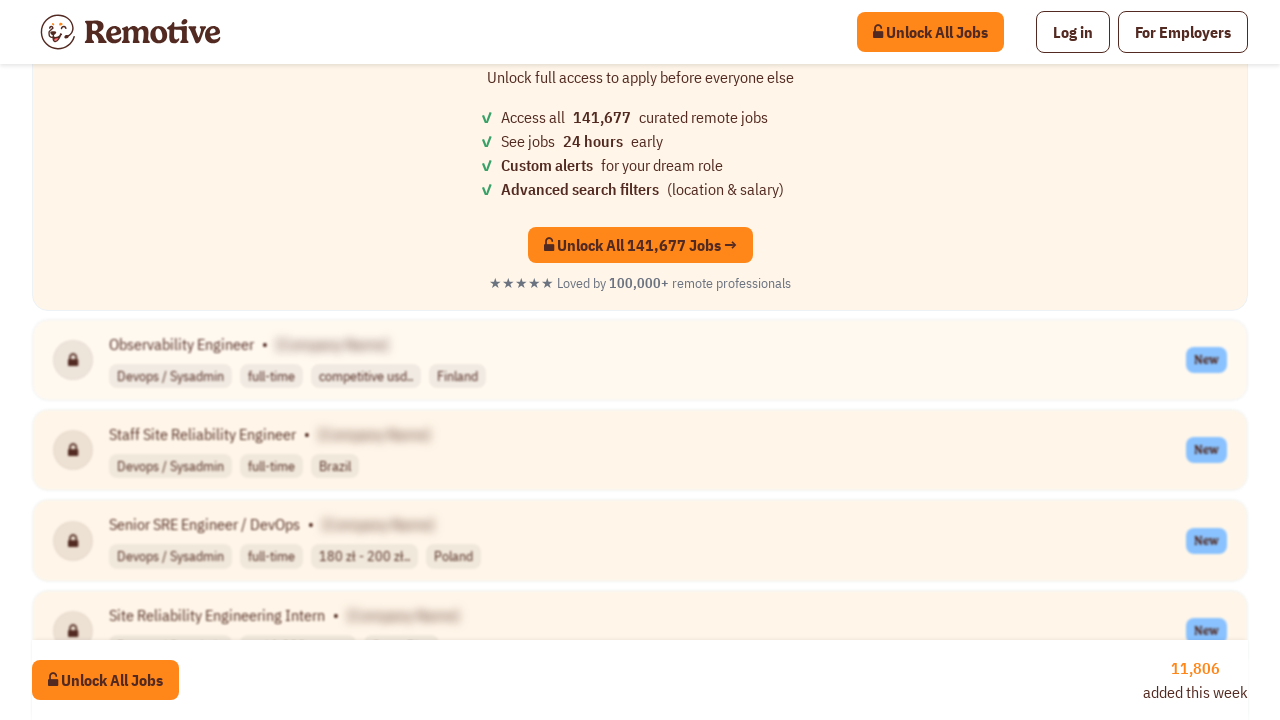

Hovered over job tile #19 to trigger hover effects at (640, 450) on .job-tile >> nth=18
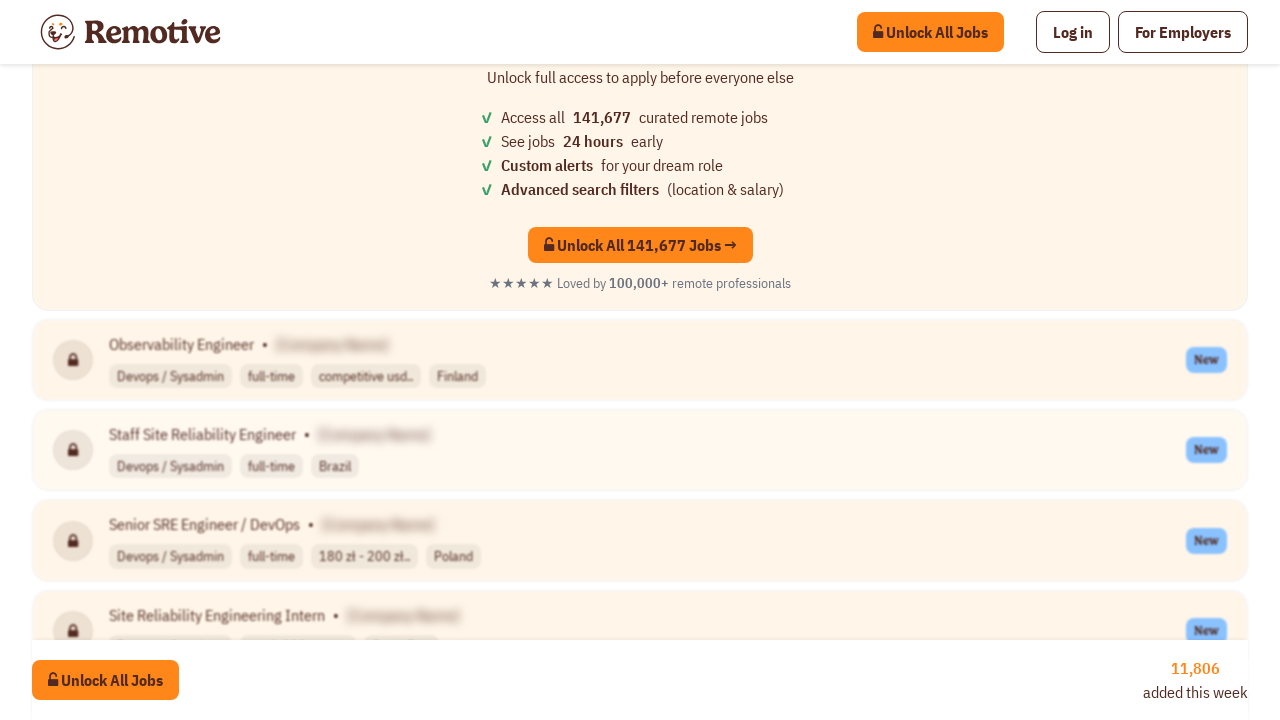

Hovered over job tile #20 to trigger hover effects at (640, 541) on .job-tile >> nth=19
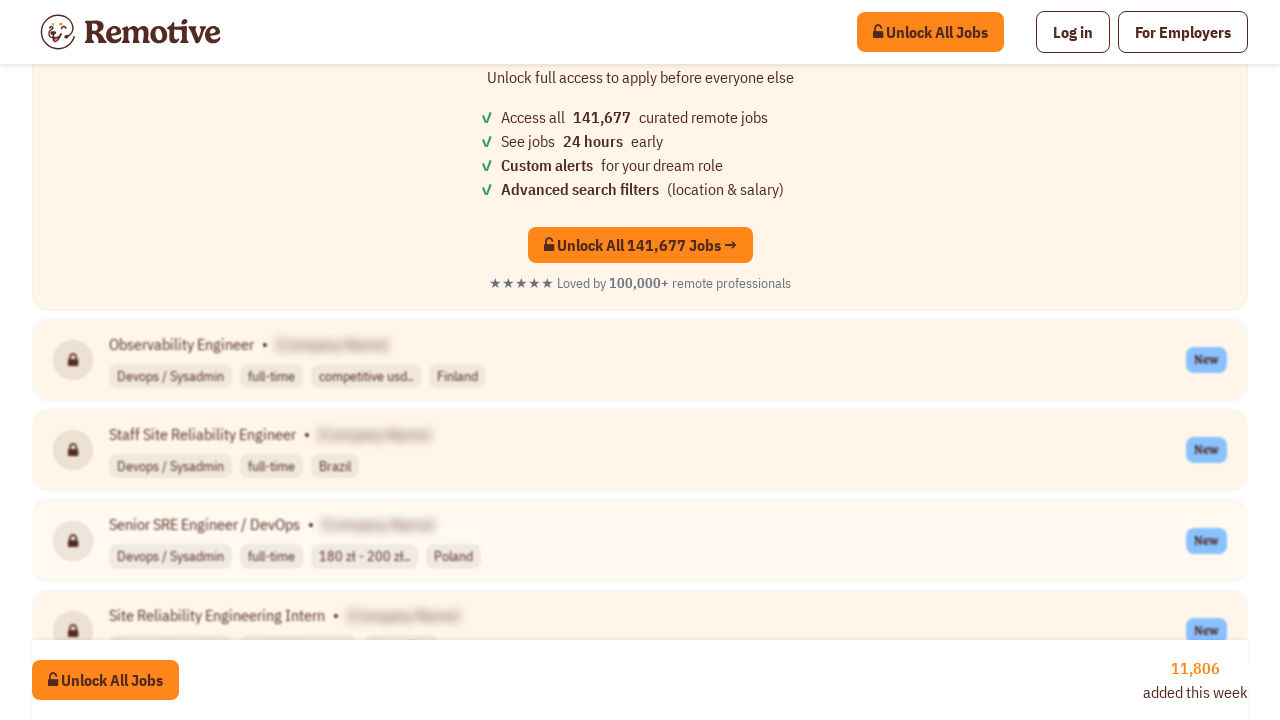

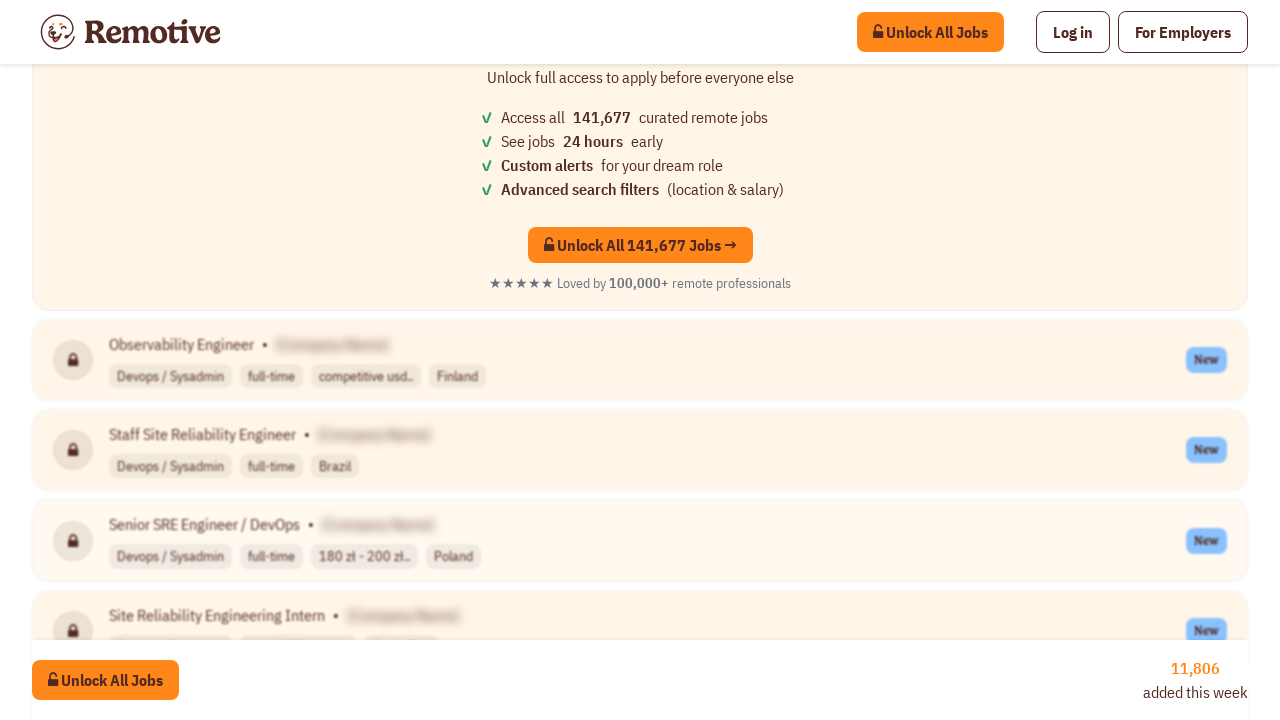